Tests clicking a button with a dynamic ID multiple times to verify the button can be located by its text content regardless of changing IDs

Starting URL: http://uitestingplayground.com/dynamicid

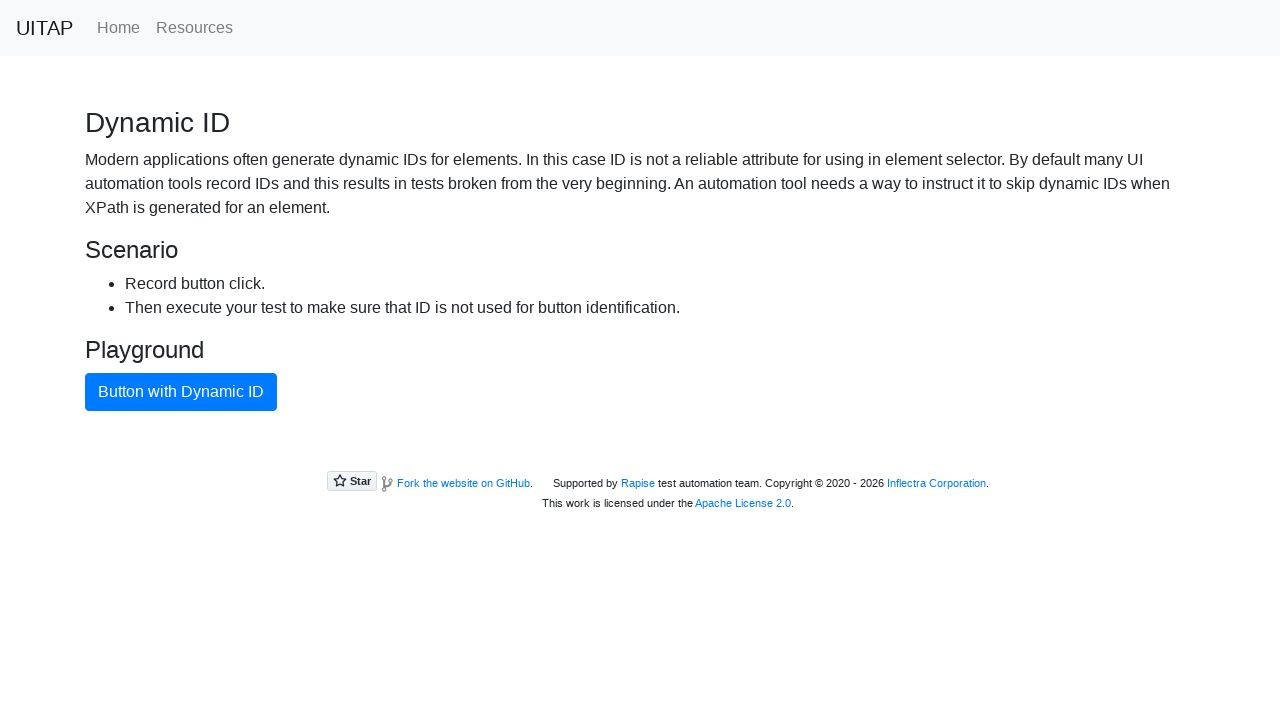

Clicked button with dynamic ID (first click) at (181, 392) on xpath=//button[text()='Button with Dynamic ID']
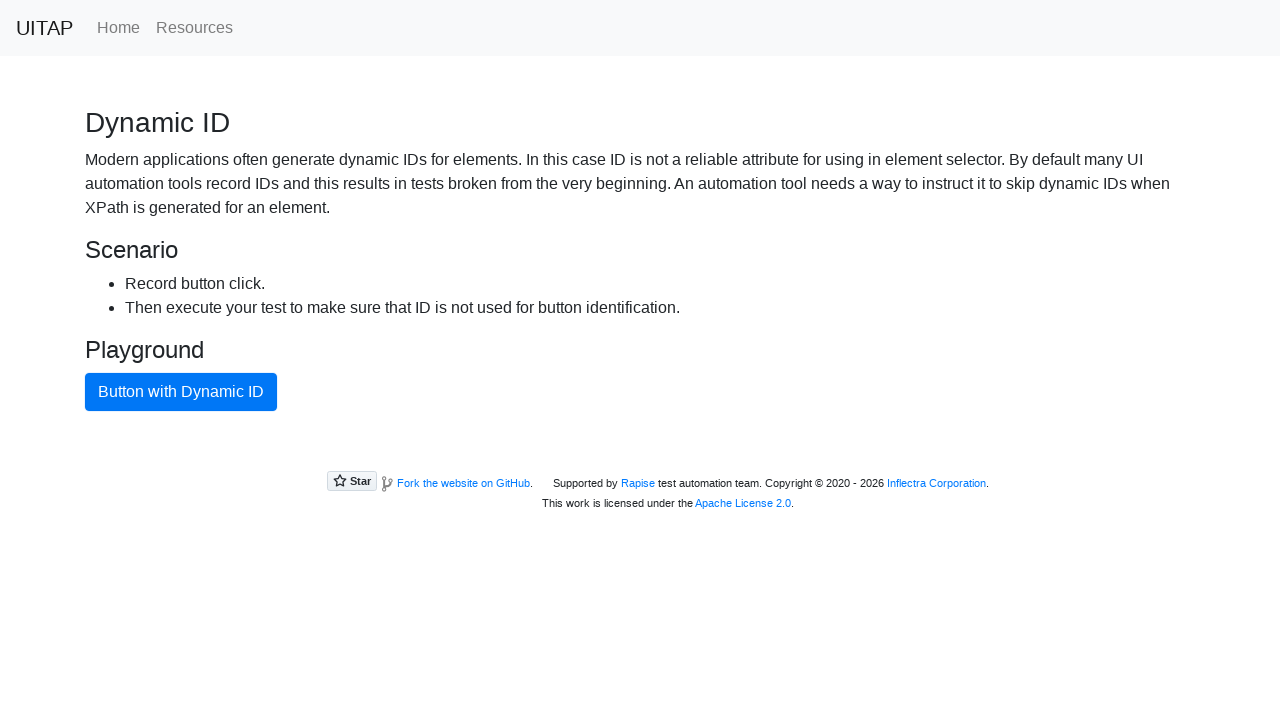

Clicked button with dynamic ID at (181, 392) on xpath=//button[text()='Button with Dynamic ID']
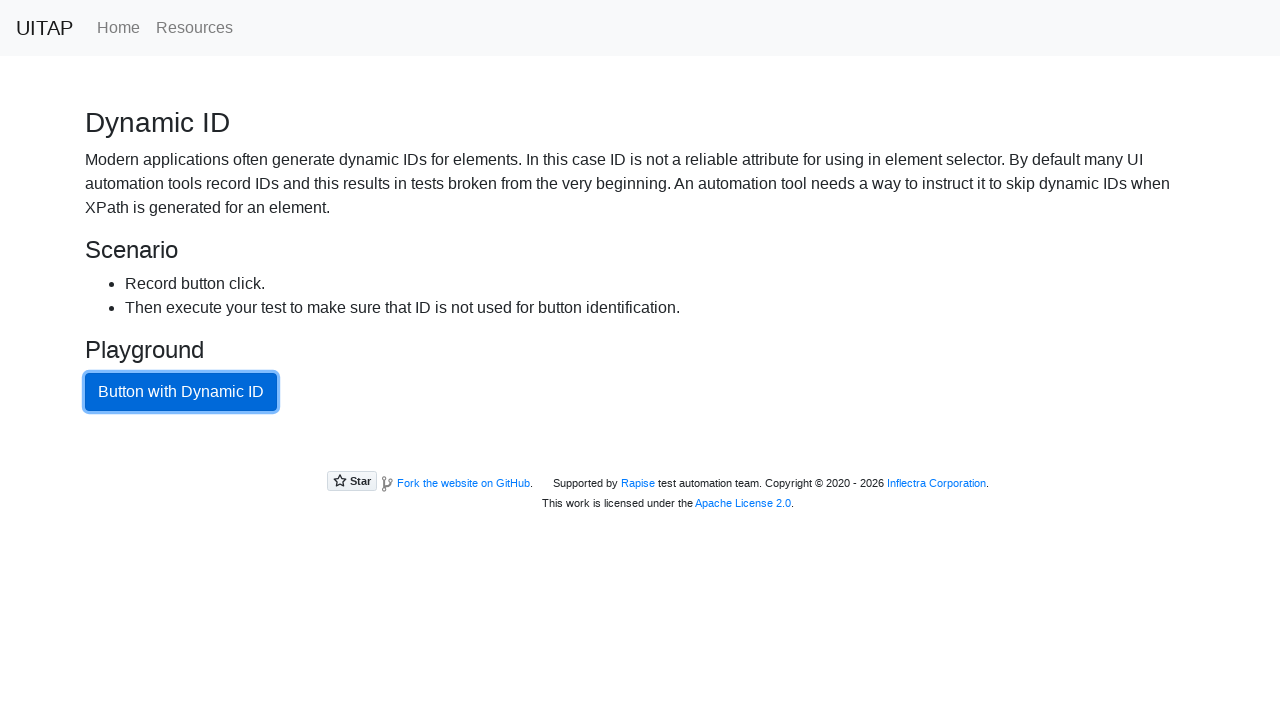

Waited 1 second between button clicks
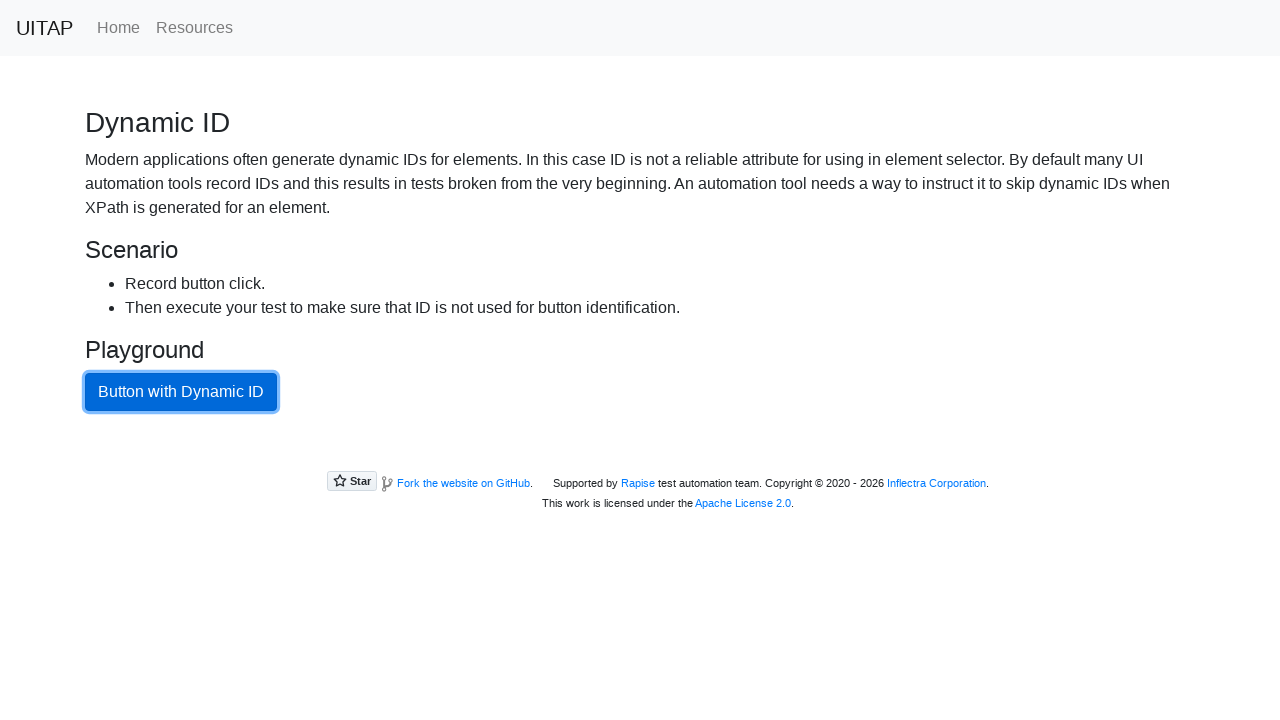

Clicked button with dynamic ID at (181, 392) on xpath=//button[text()='Button with Dynamic ID']
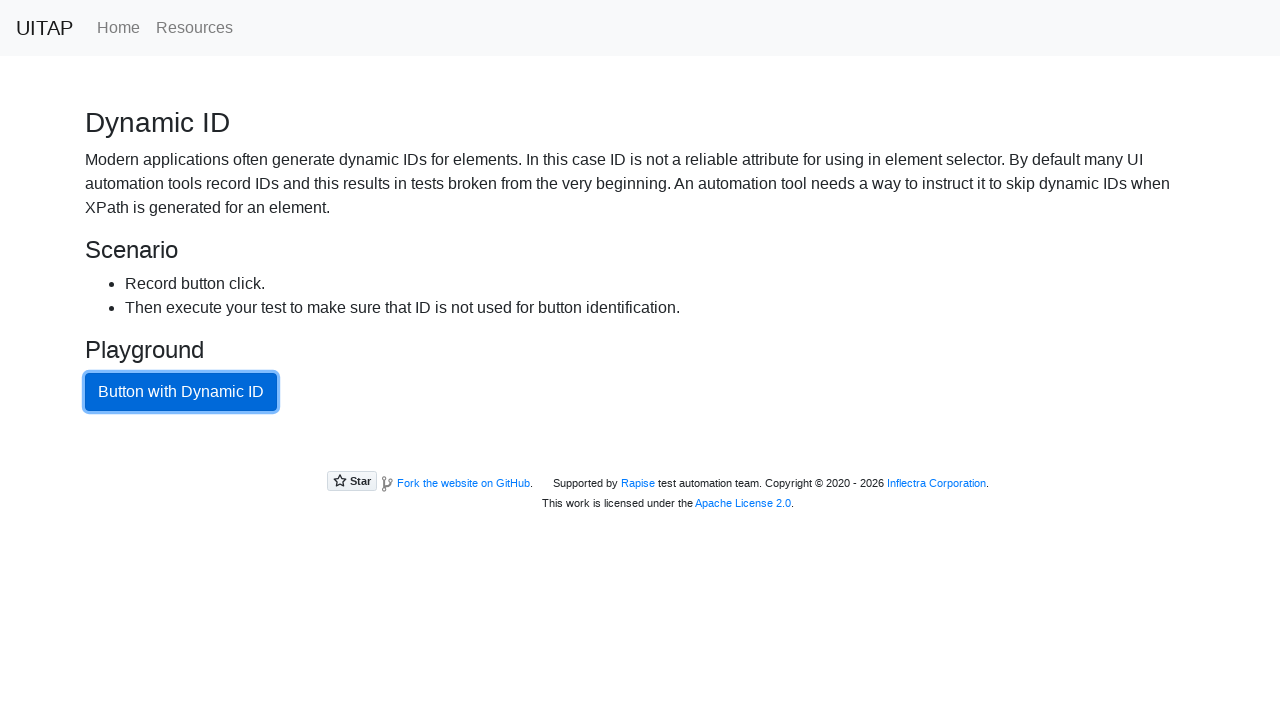

Waited 1 second between button clicks
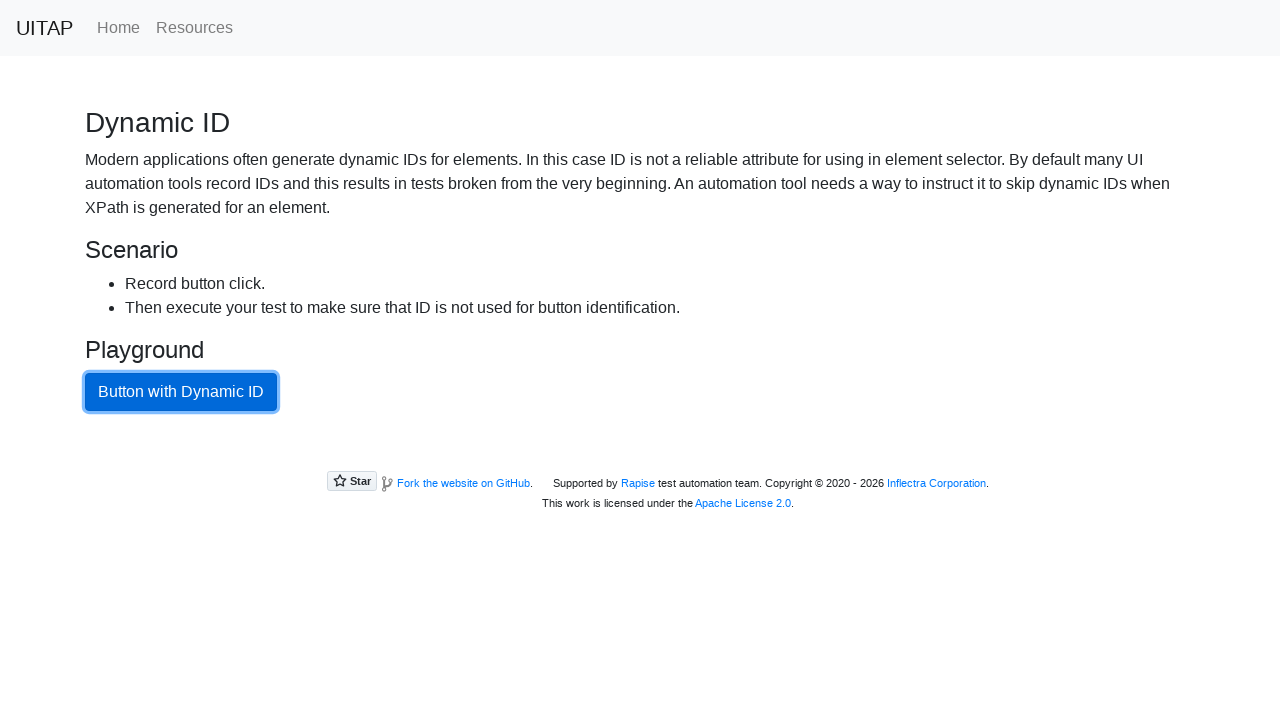

Clicked button with dynamic ID at (181, 392) on xpath=//button[text()='Button with Dynamic ID']
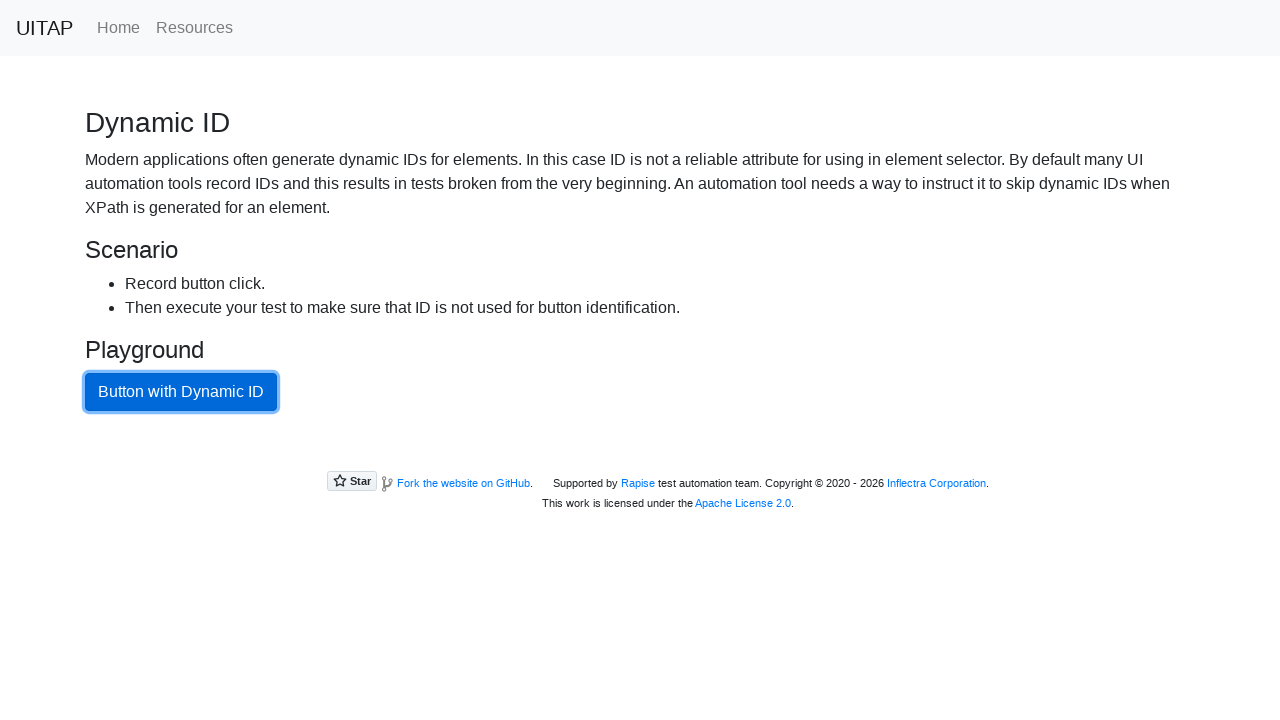

Waited 1 second between button clicks
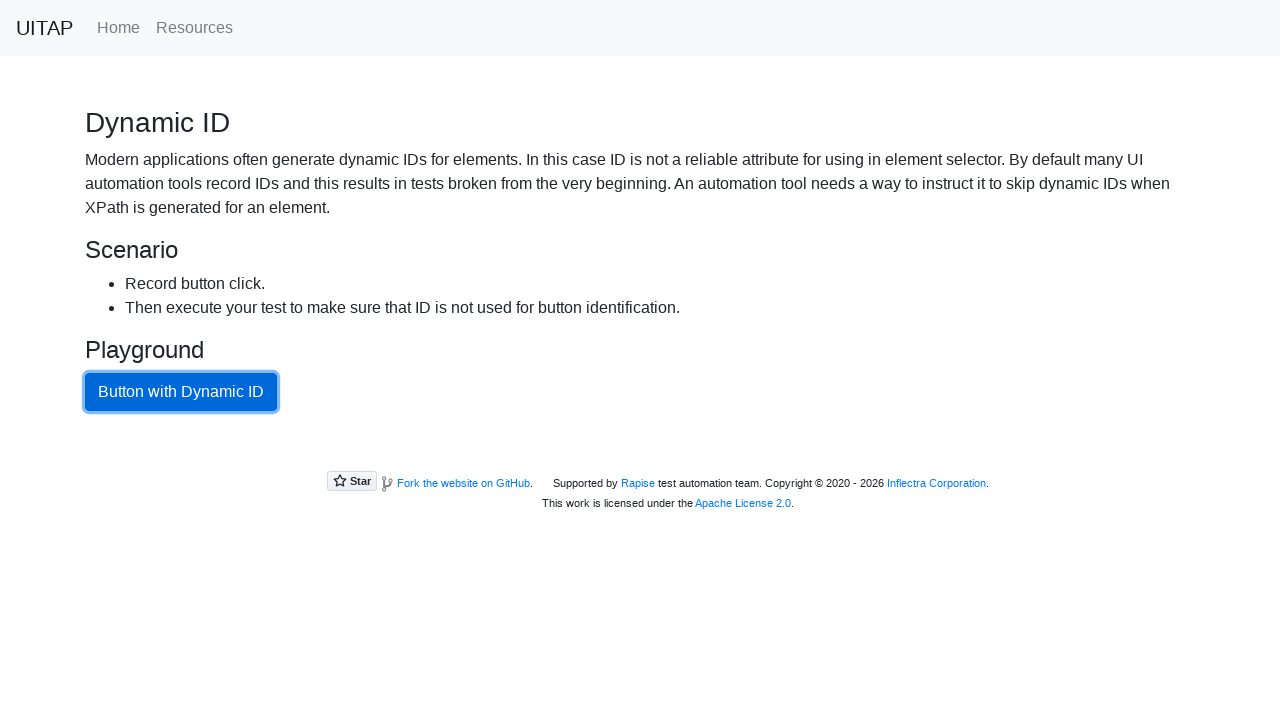

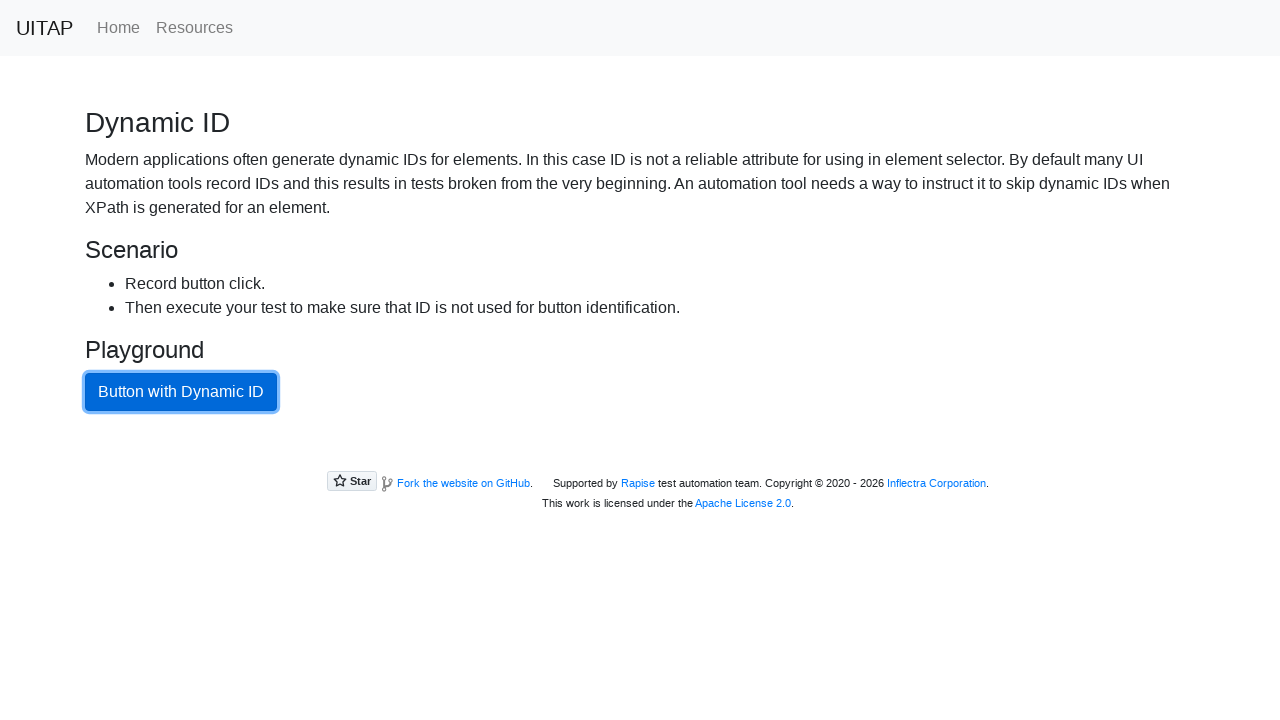